Tests drag and drop functionality on jQuery UI demo page by dragging an element and dropping it onto a target area within an iframe

Starting URL: https://jqueryui.com/droppable/

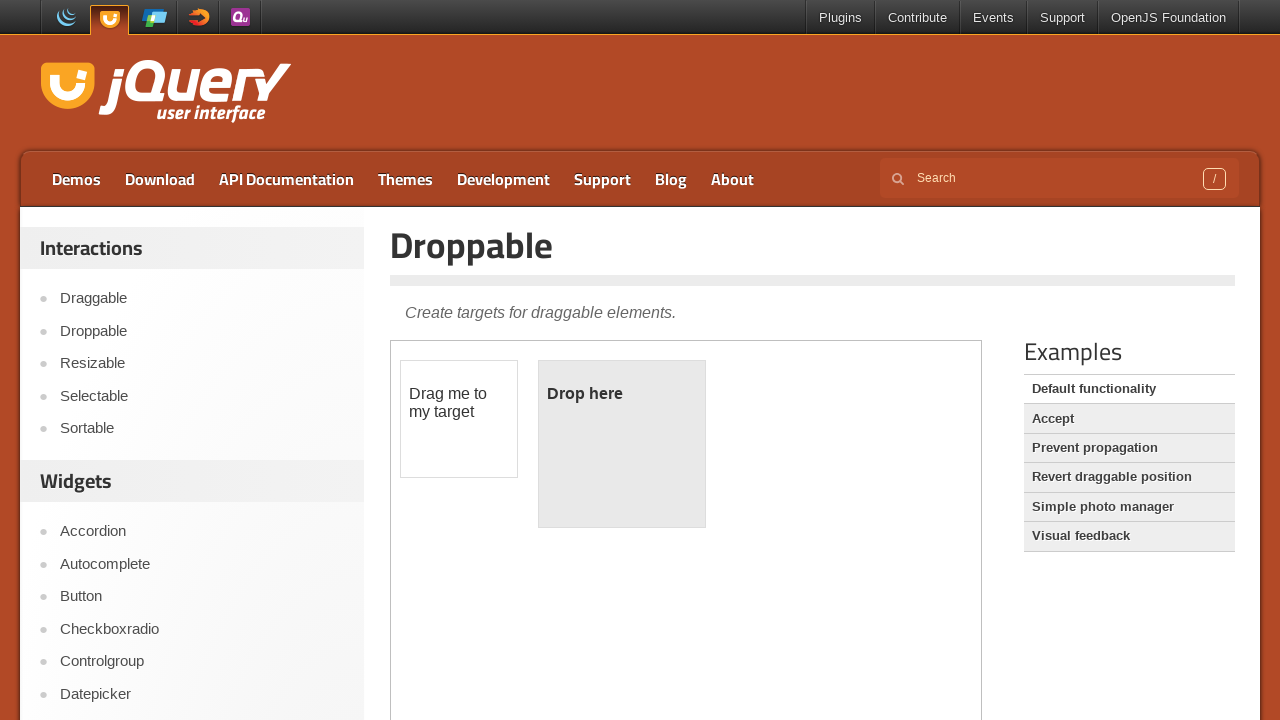

Located the demo iframe containing drag and drop elements
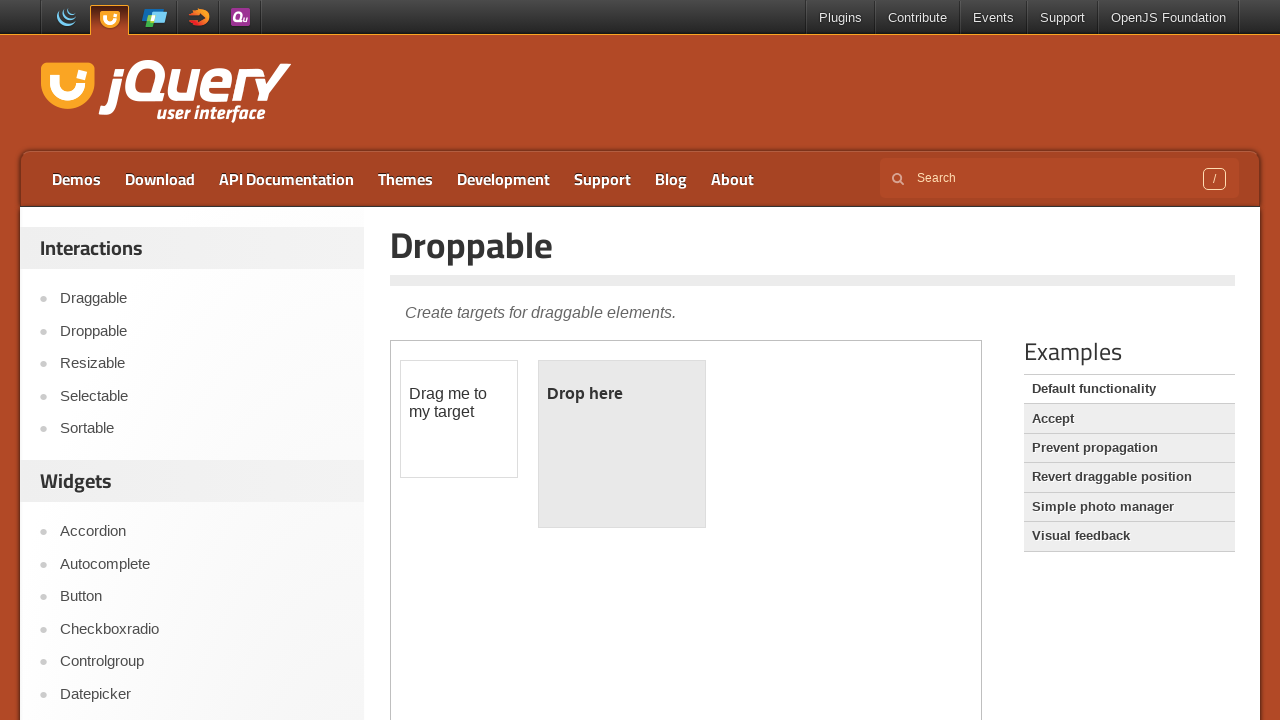

Located the draggable element with id 'draggable'
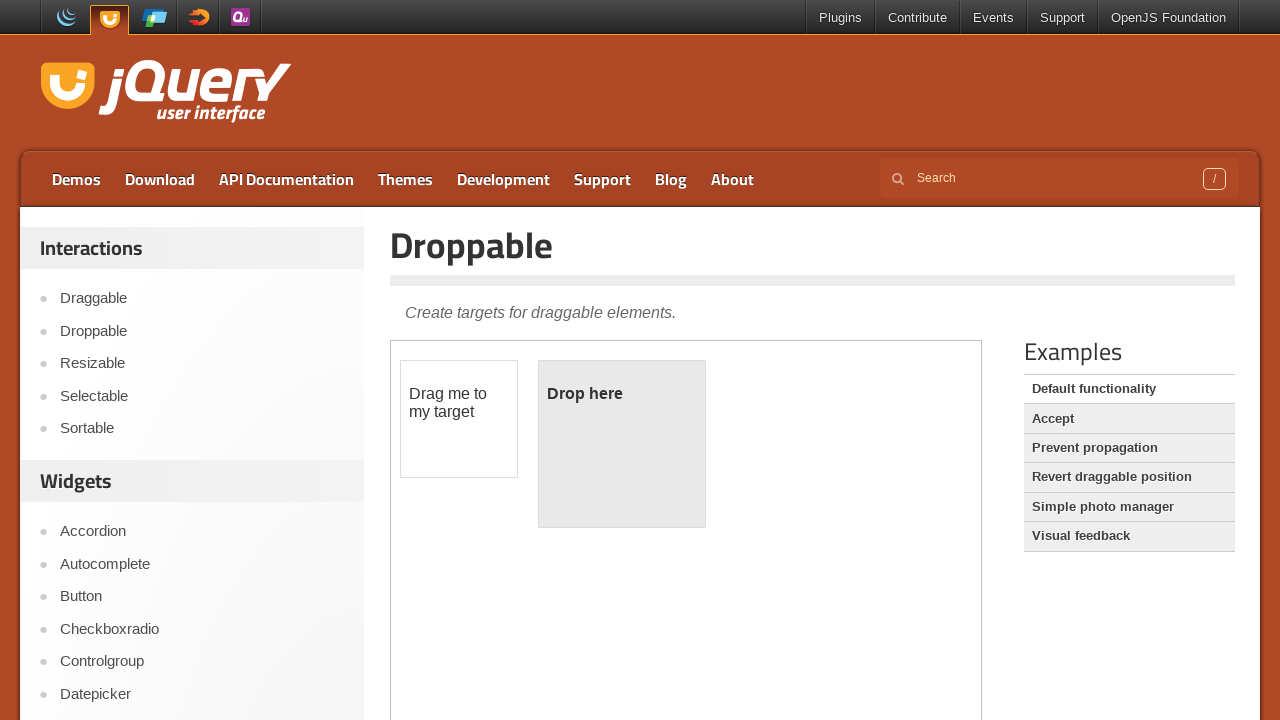

Located the drop target element with id 'droppable'
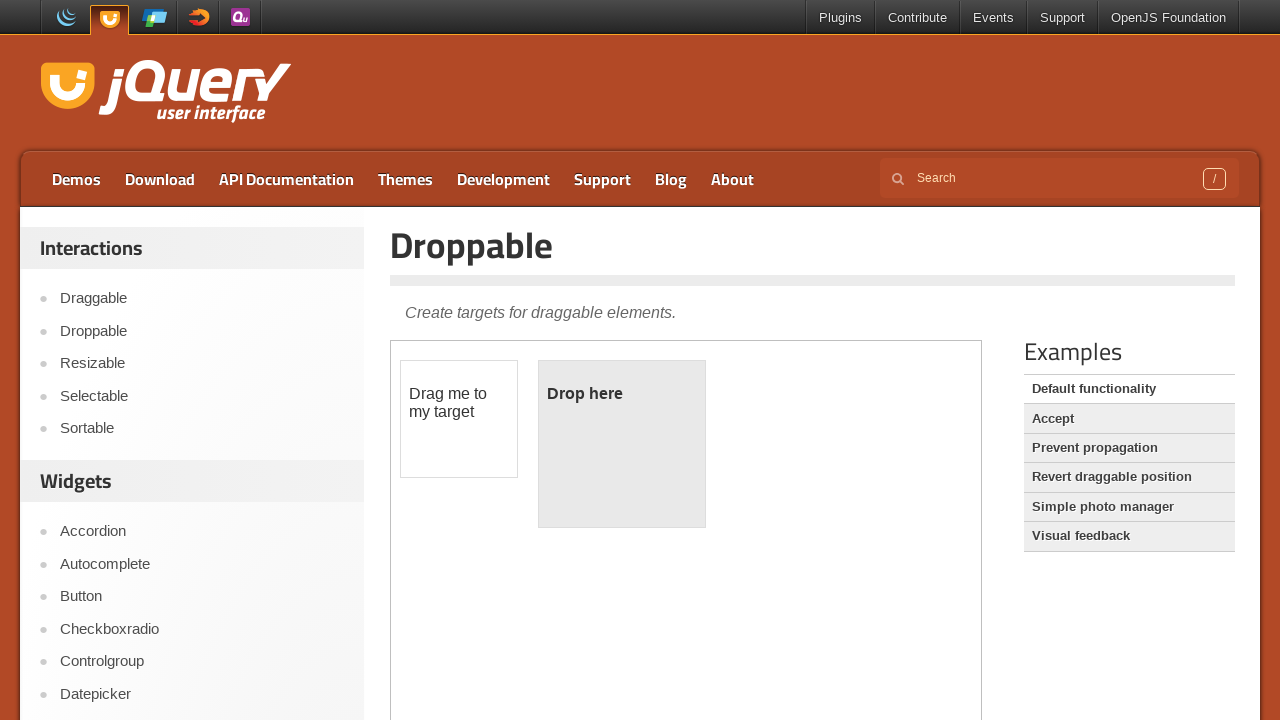

Dragged the draggable element and dropped it onto the droppable target at (622, 444)
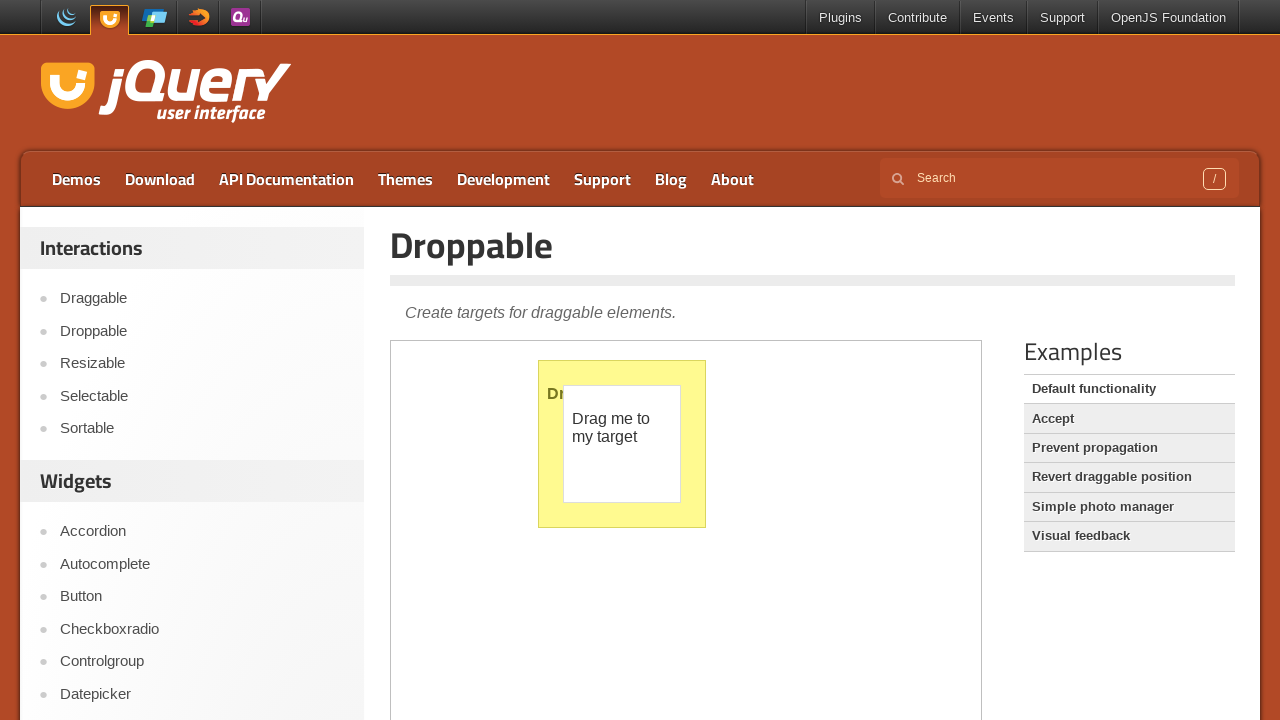

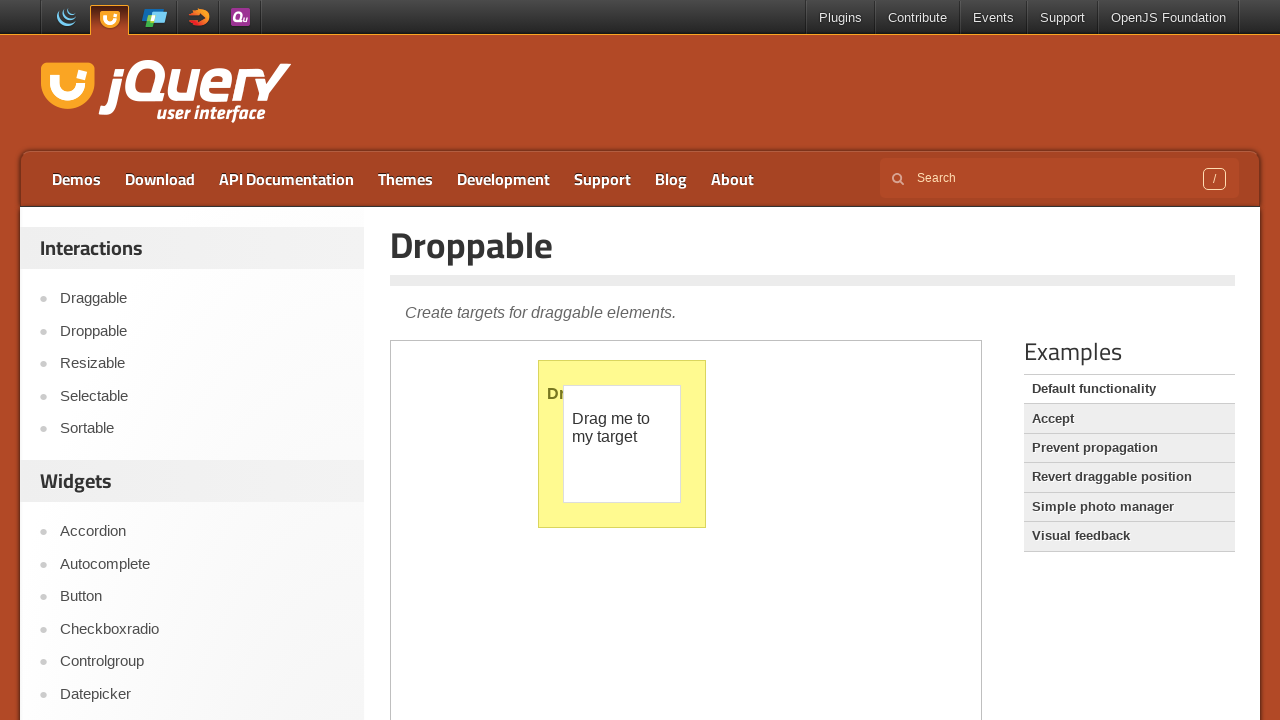